Tests zip code validation by entering 5 digits and verifying the continue button works

Starting URL: https://www.sharelane.com/cgi-bin/register.py

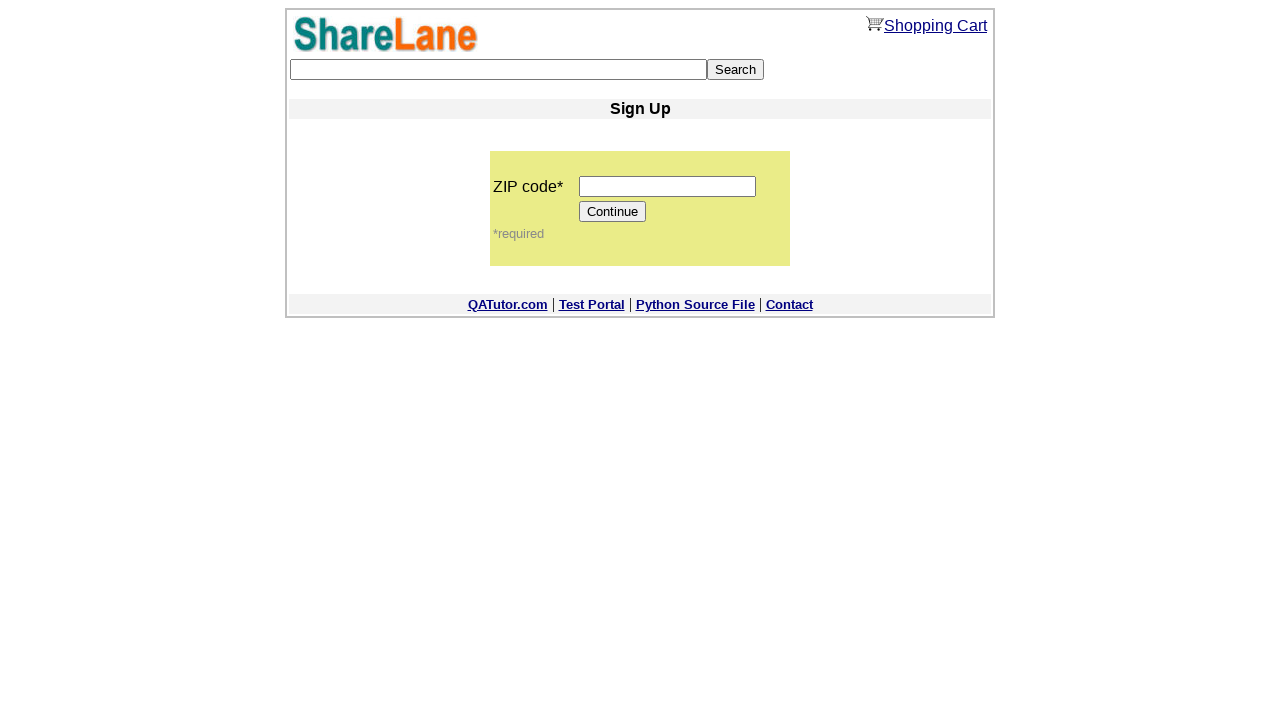

Filled zip code field with 5 digits (00000) on input[name='zip_code']
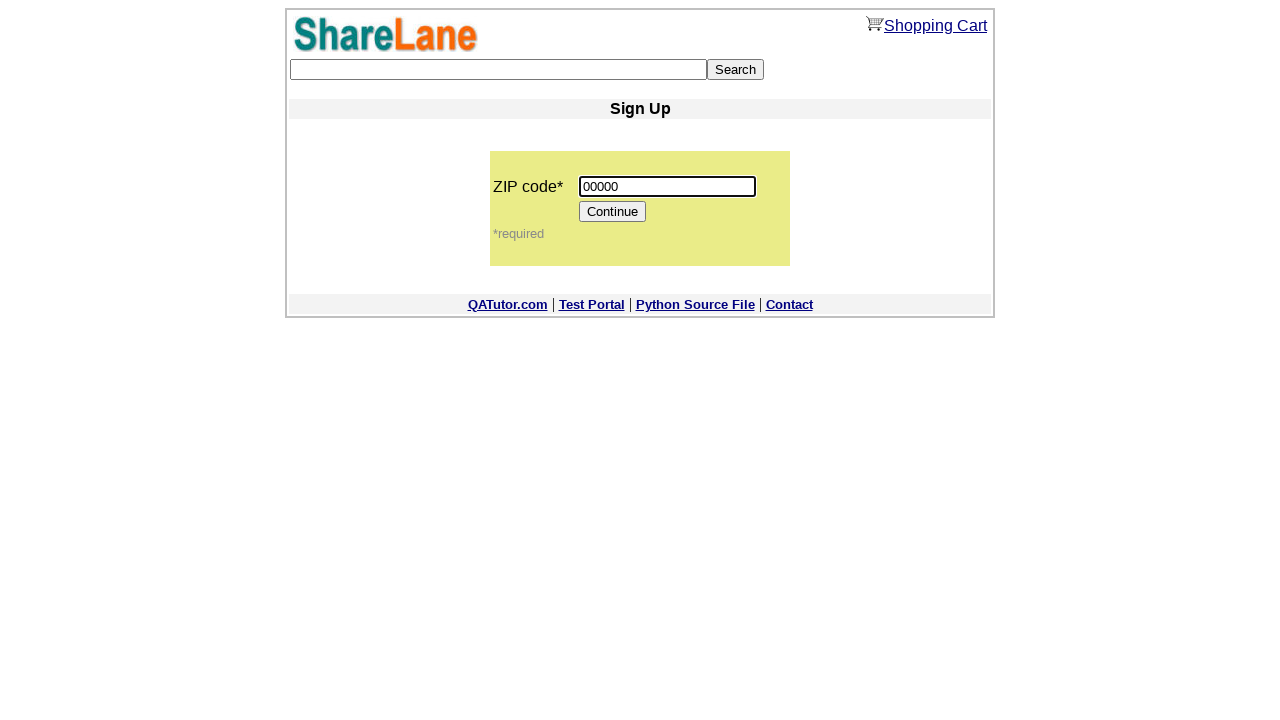

Clicked Continue button after entering zip code at (613, 212) on input[value='Continue']
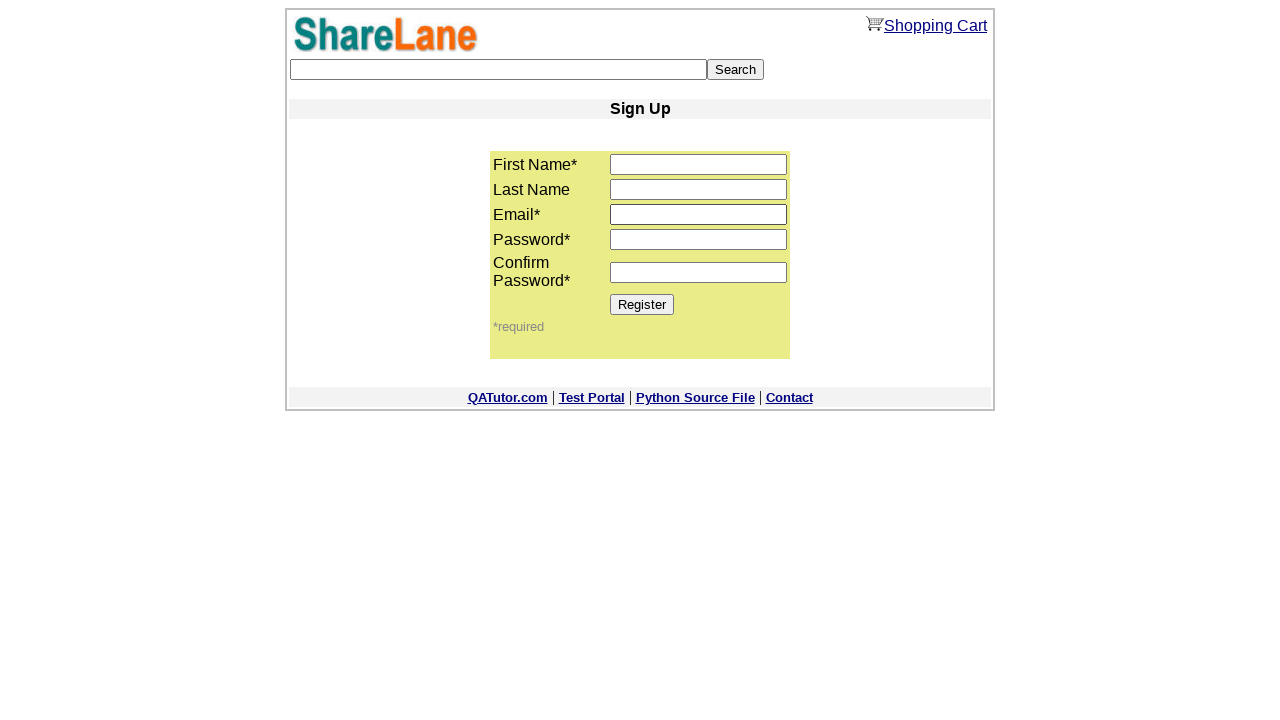

Register button appeared, confirming zip code validation passed
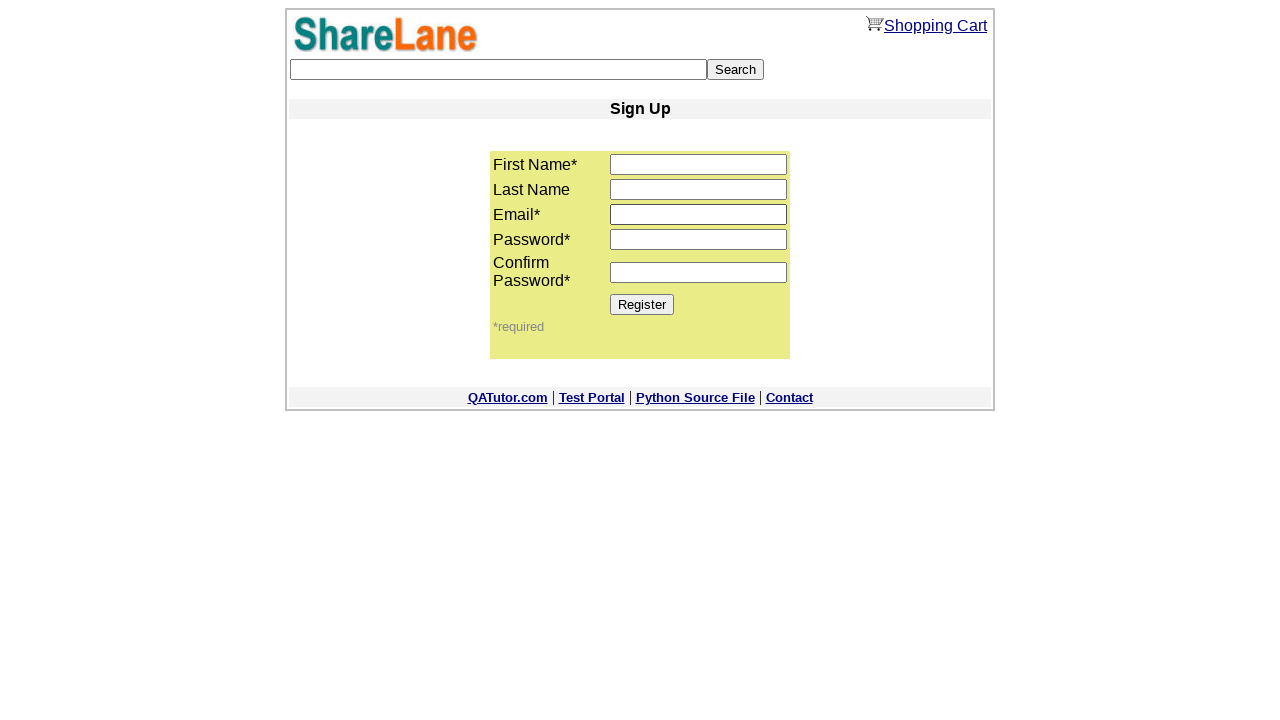

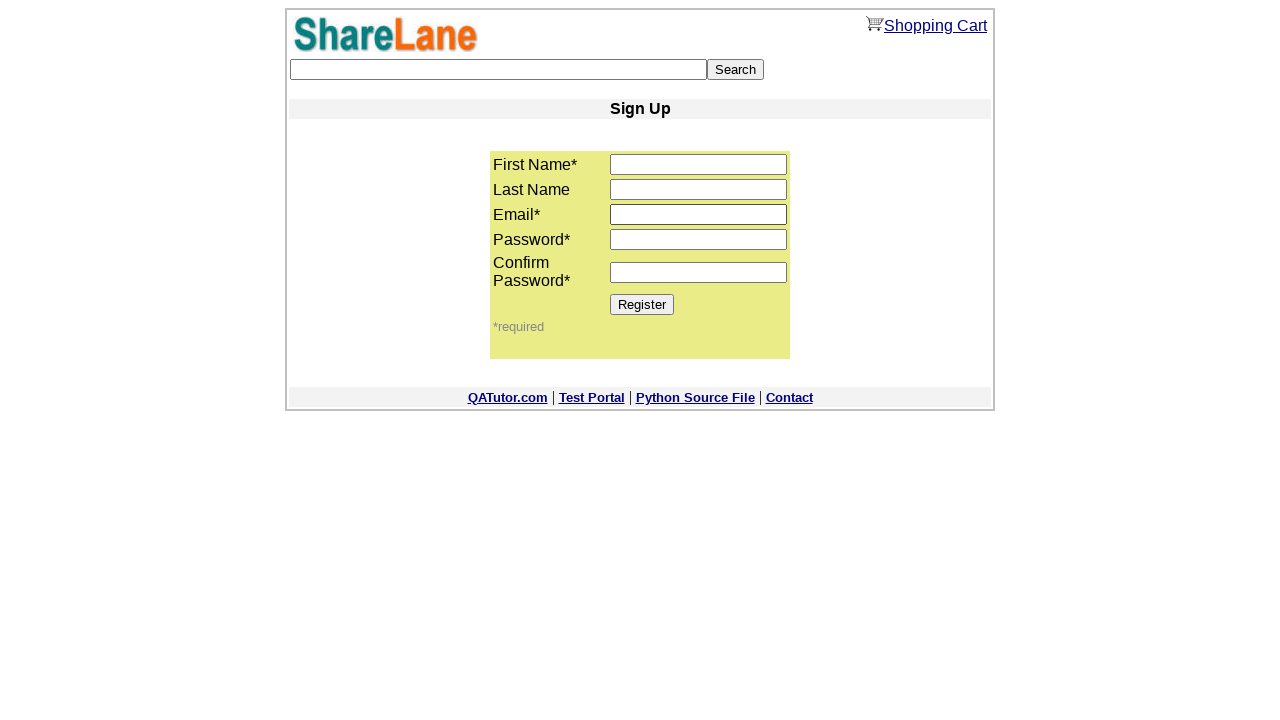